Tests various link interactions on a practice page including clicking links, navigating back, checking link attributes, and verifying broken links by checking page titles.

Starting URL: https://www.leafground.com/link.xhtml

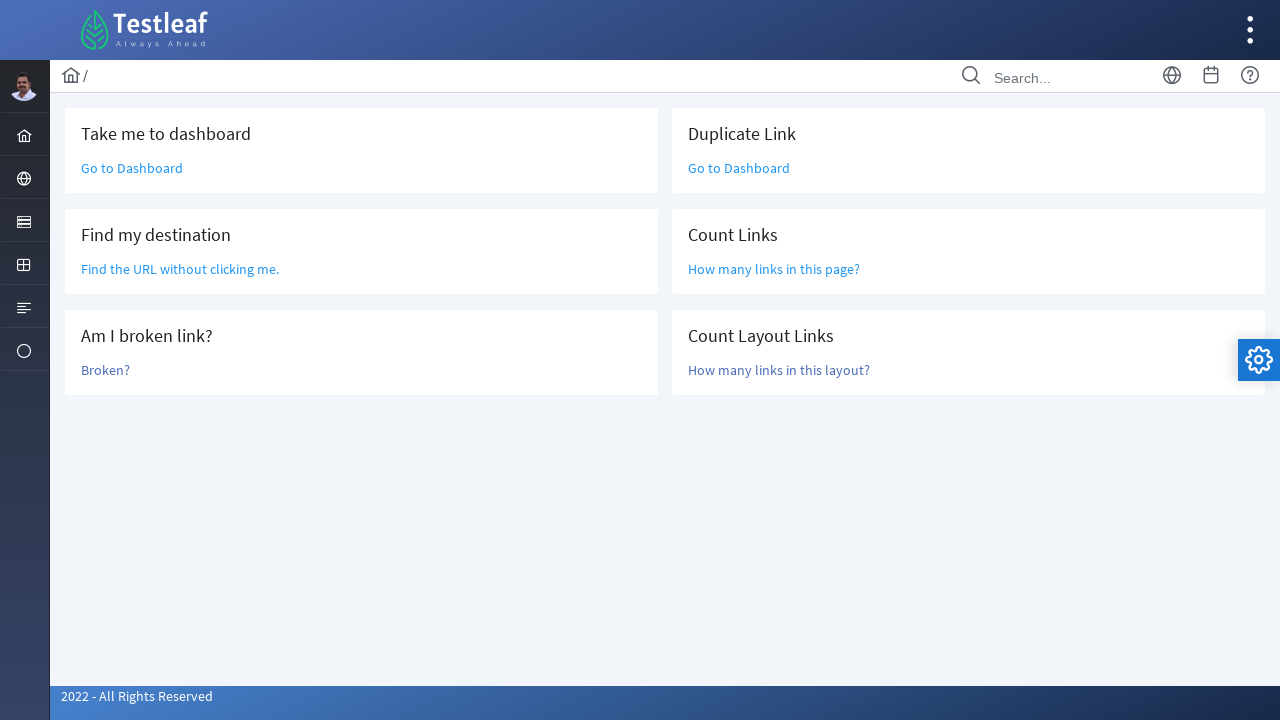

Clicked 'Go to Dashboard' link at (132, 168) on text=Go to Dashboard
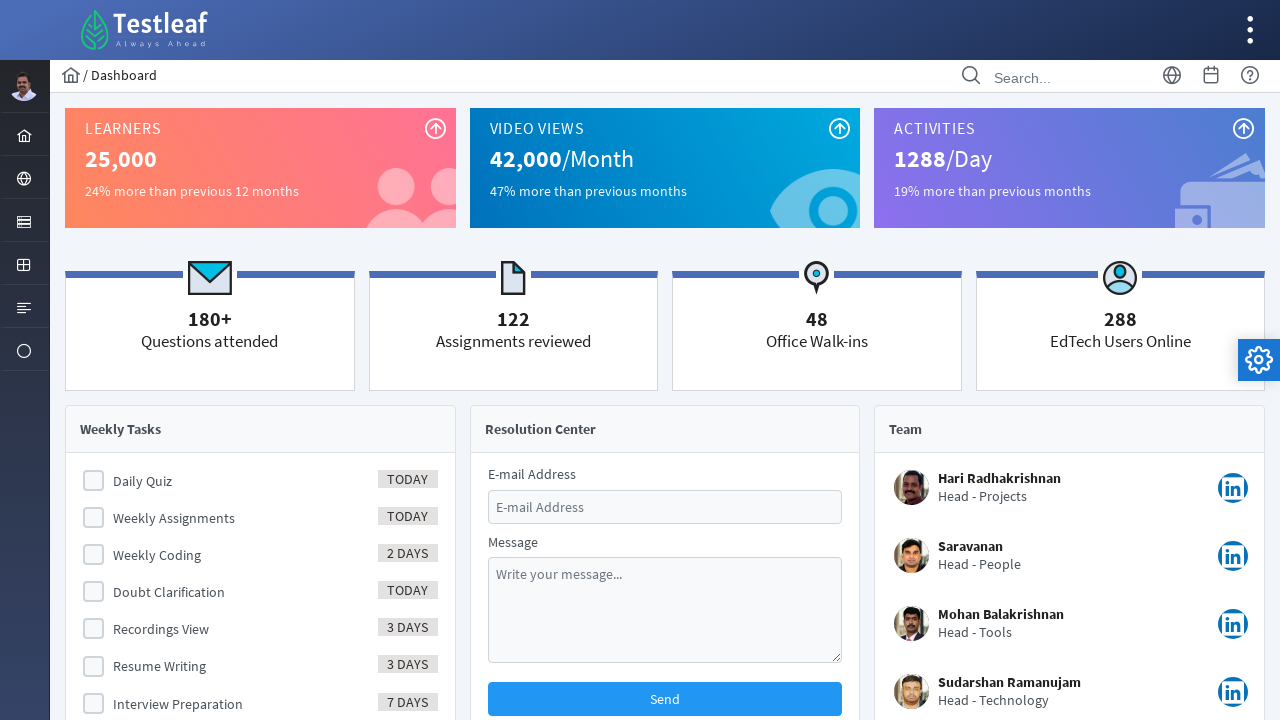

Navigated back to link practice page
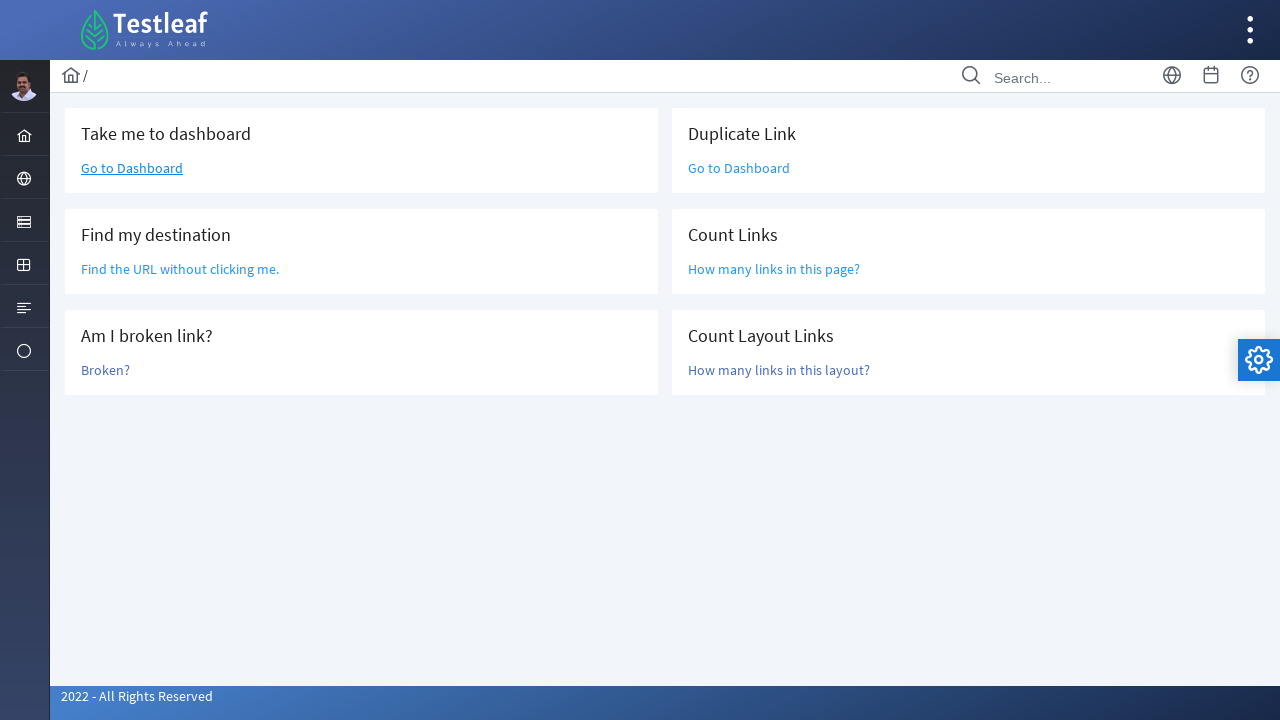

Located 'Find the URL without clicking me.' link element
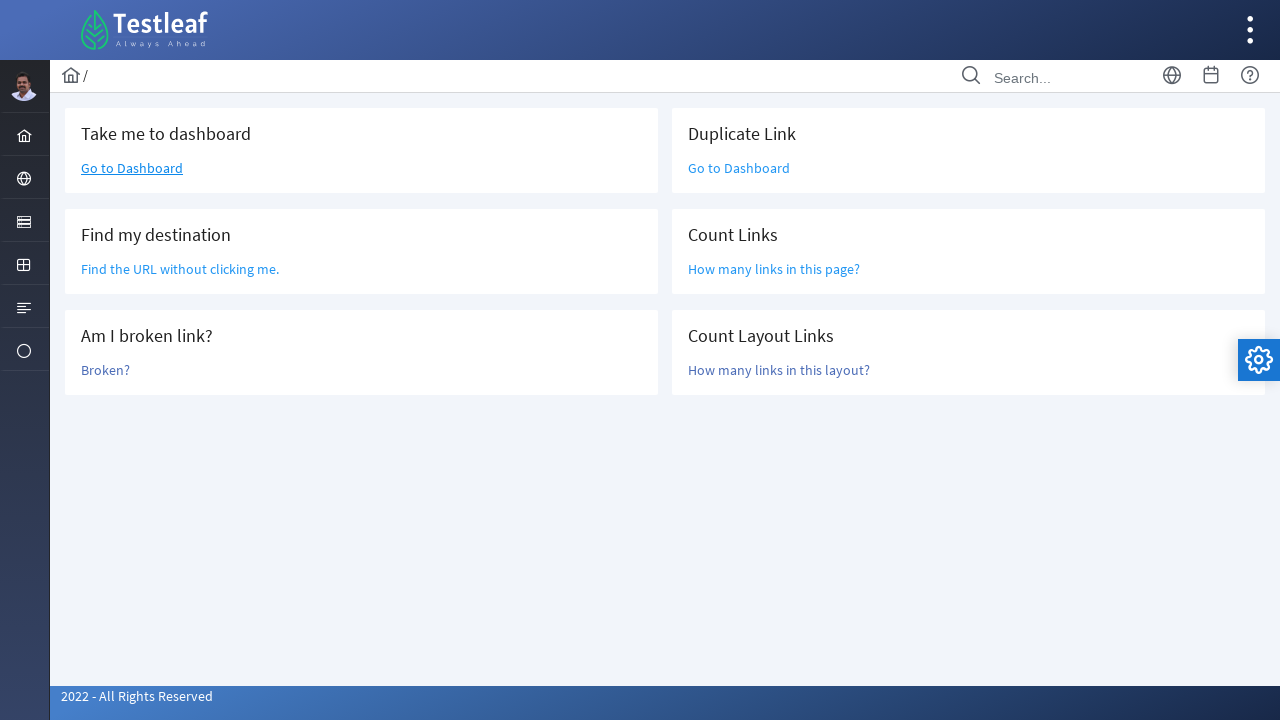

Retrieved href attribute from link: /grid.xhtml
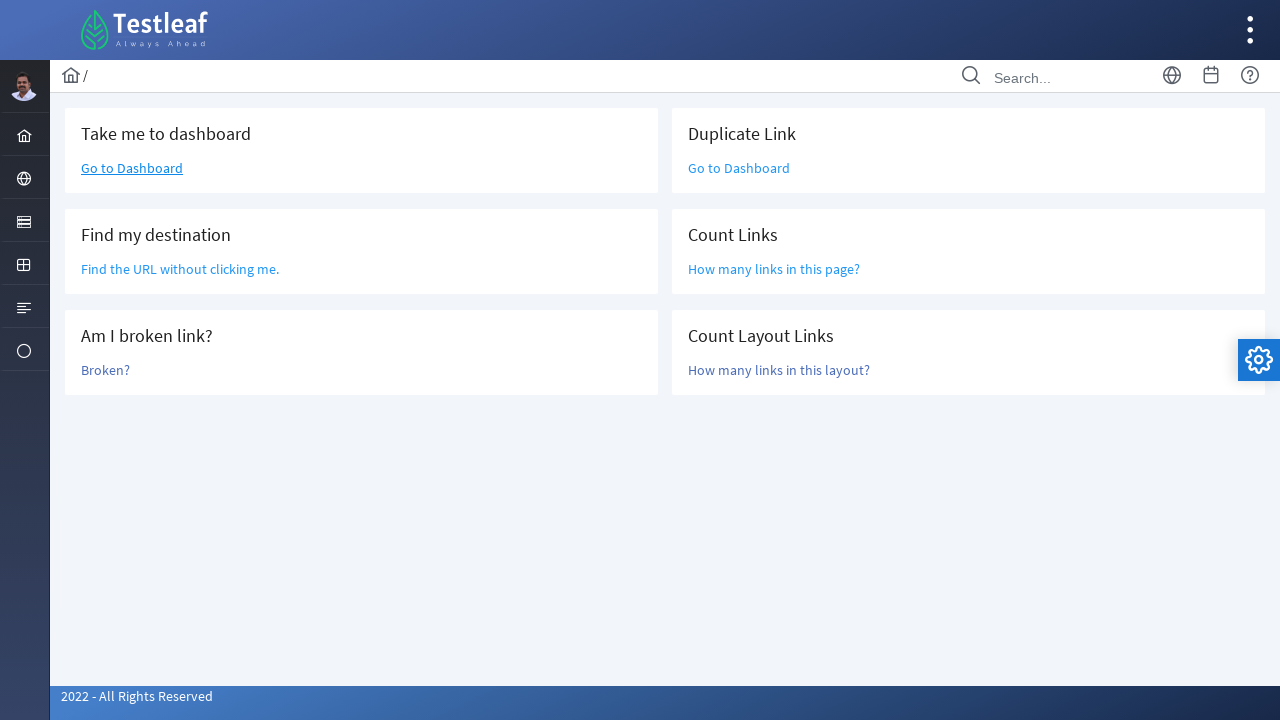

Clicked 'Broken?' link to test for broken link at (106, 370) on text=Broken?
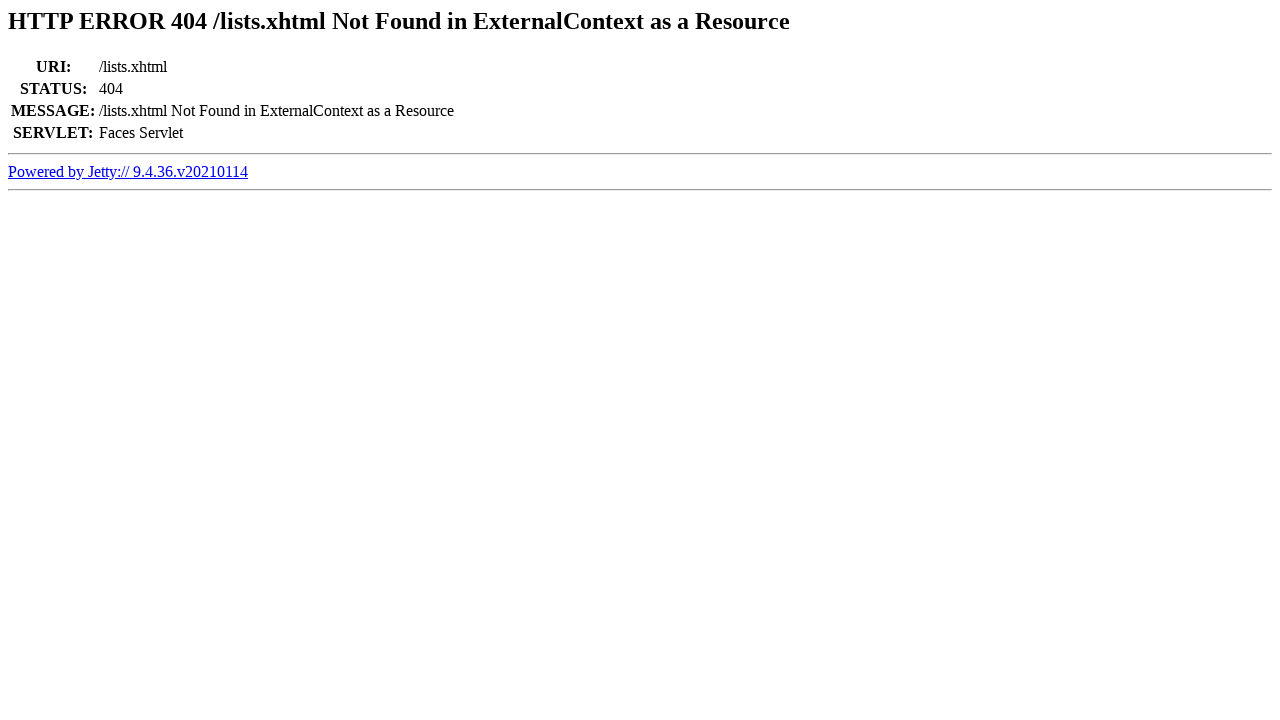

Waited for page to load after clicking broken link
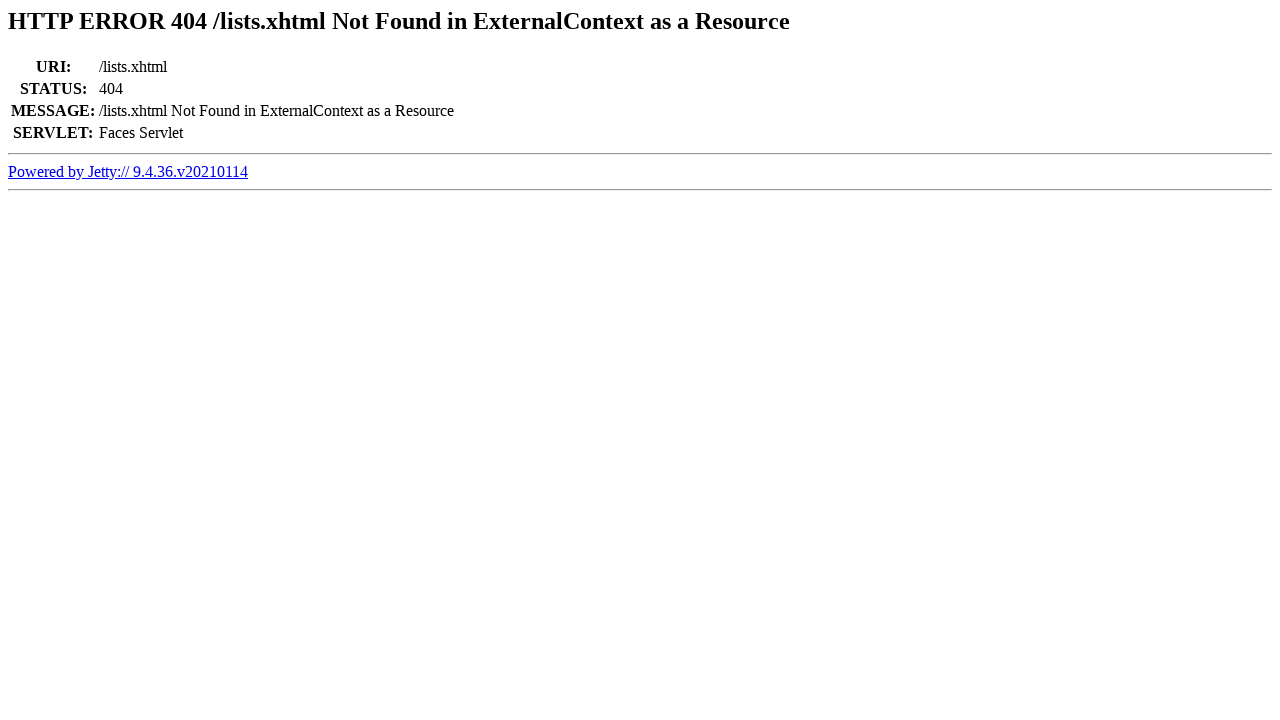

Navigated back from broken link page
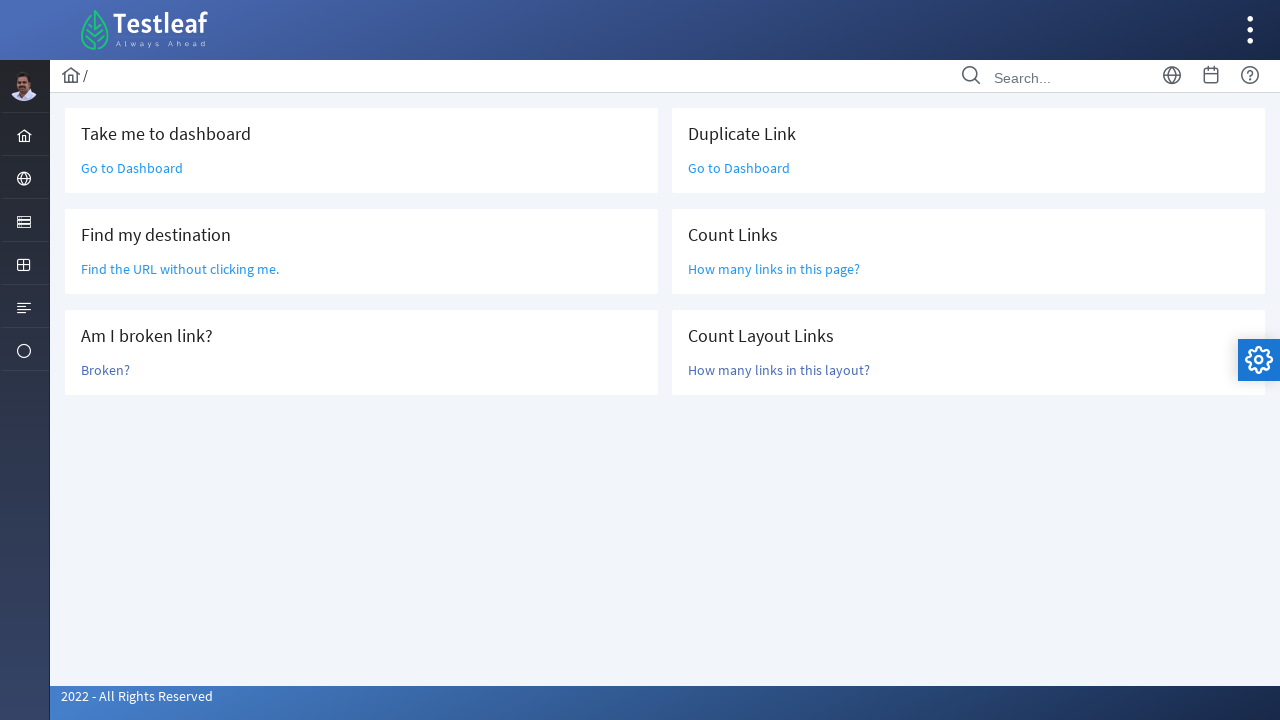

Clicked second 'Go to Dashboard' link at (132, 168) on text=Go to Dashboard
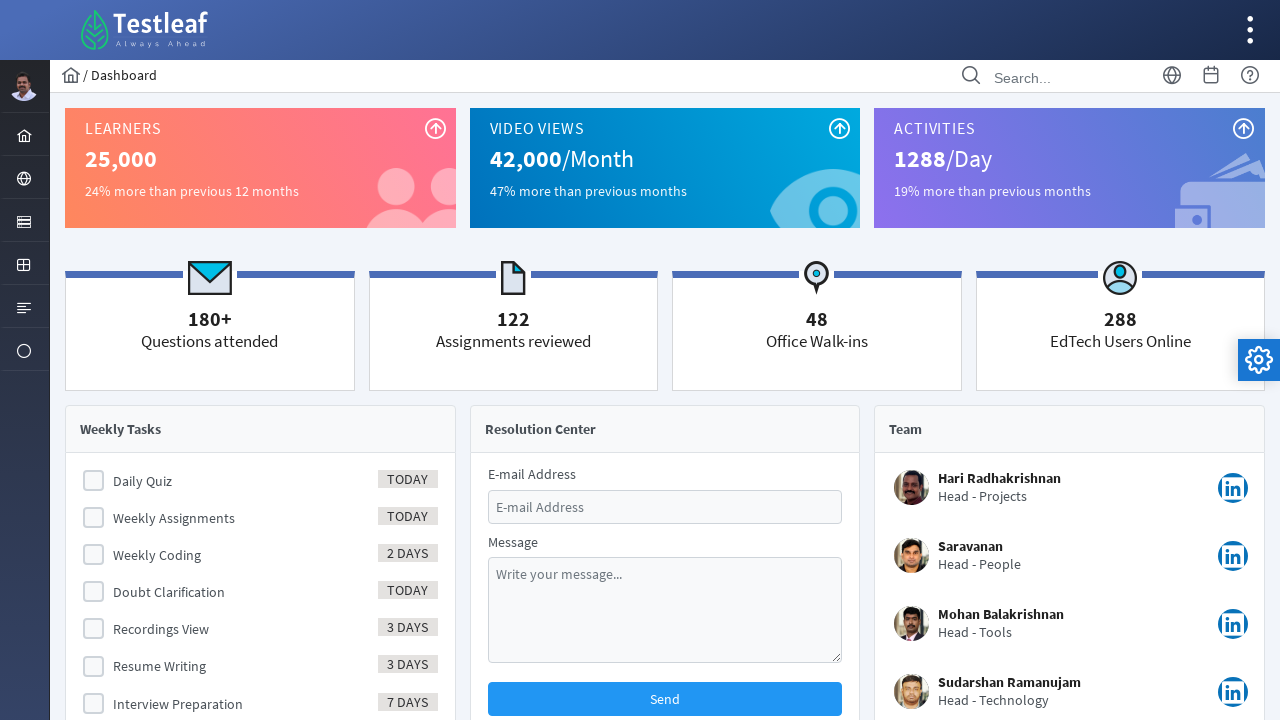

Navigated back to link practice page again
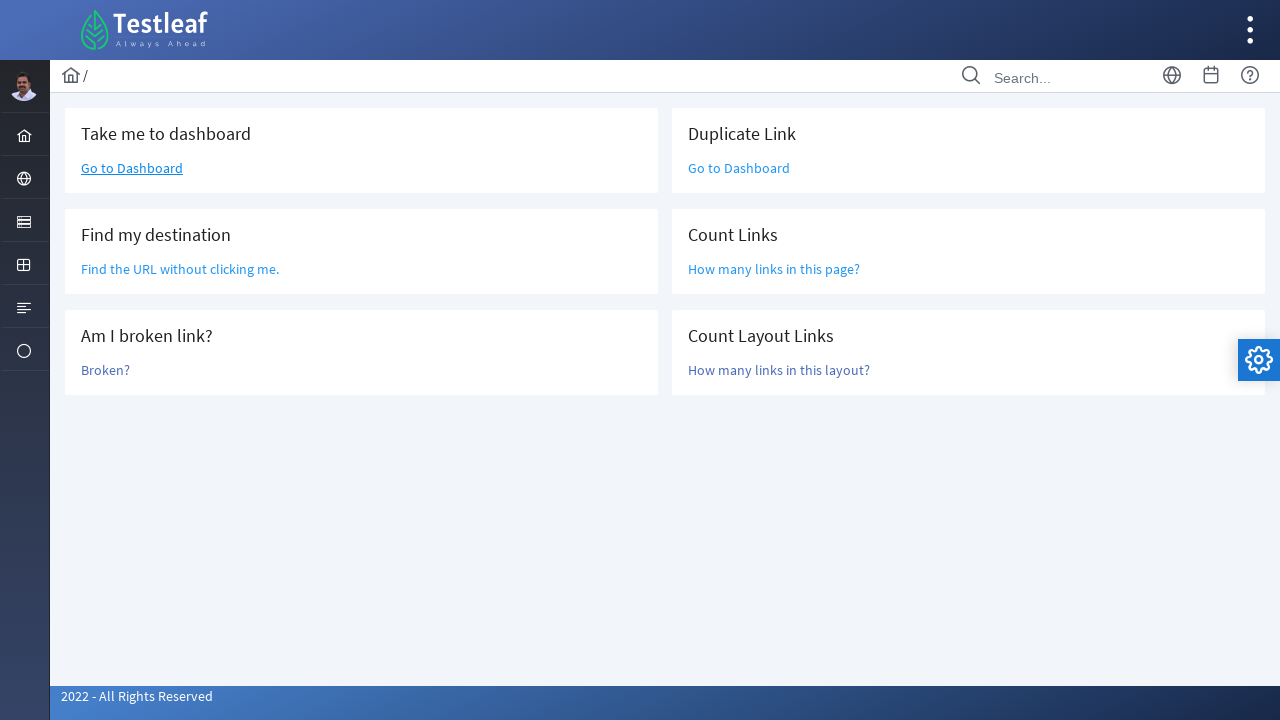

Verified that page links exist
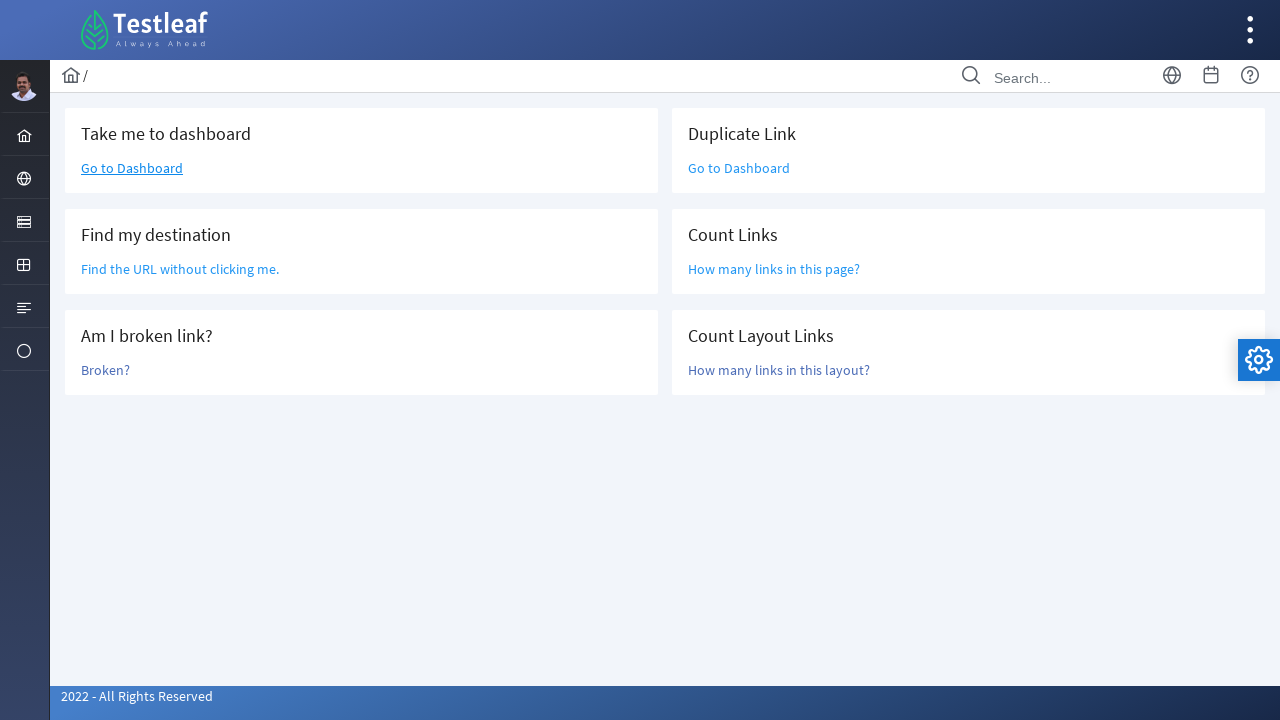

Verified layout section with links exists
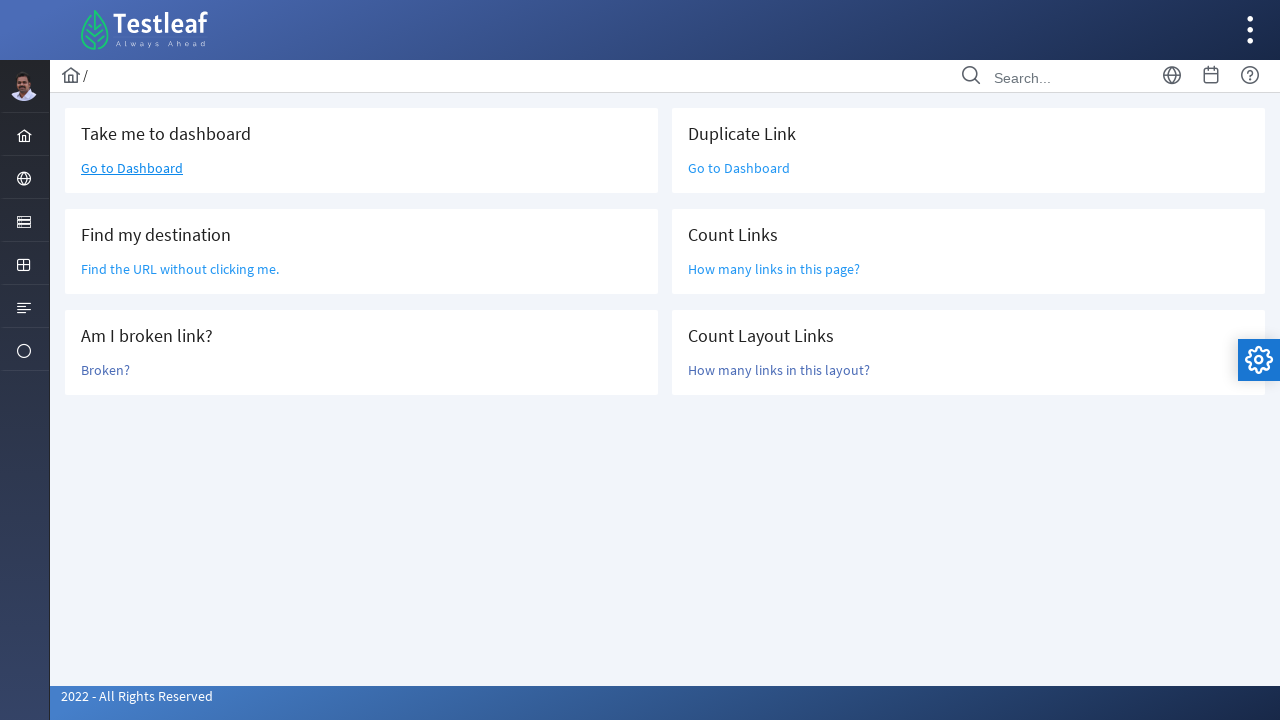

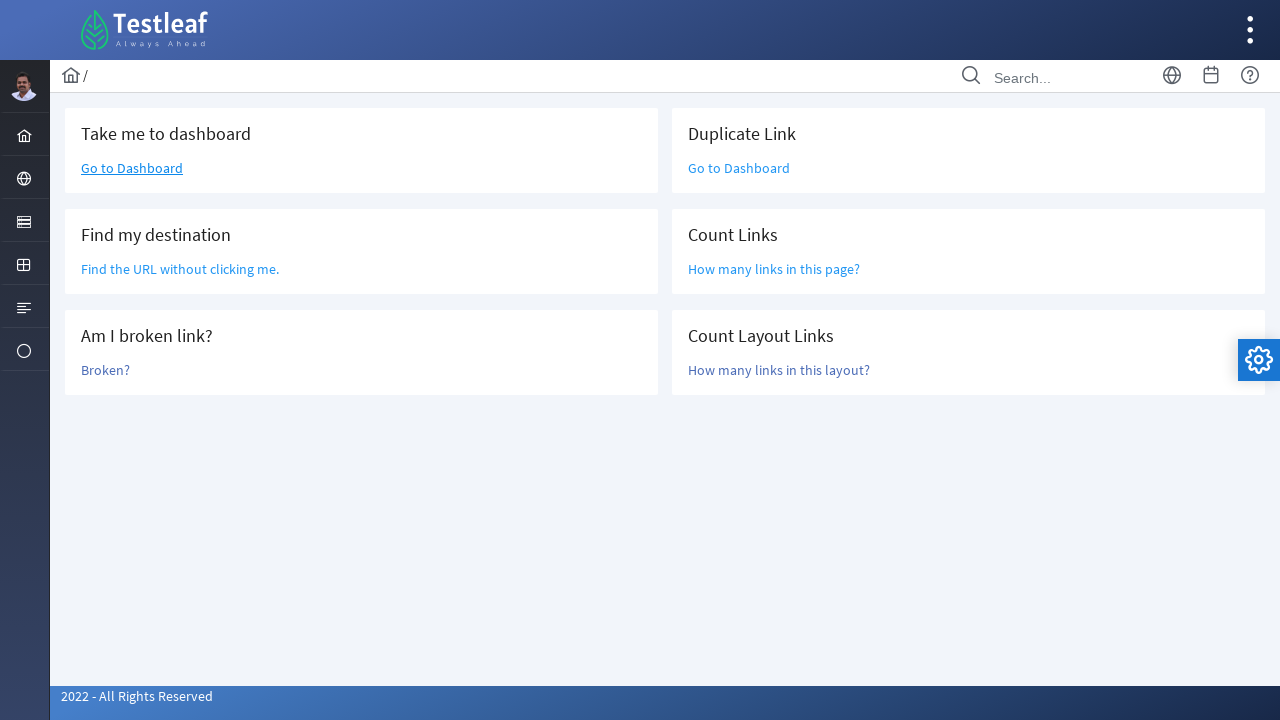